Tests dropdown selection functionality by selecting an option from a select menu by index

Starting URL: https://demoqa.com/select-menu

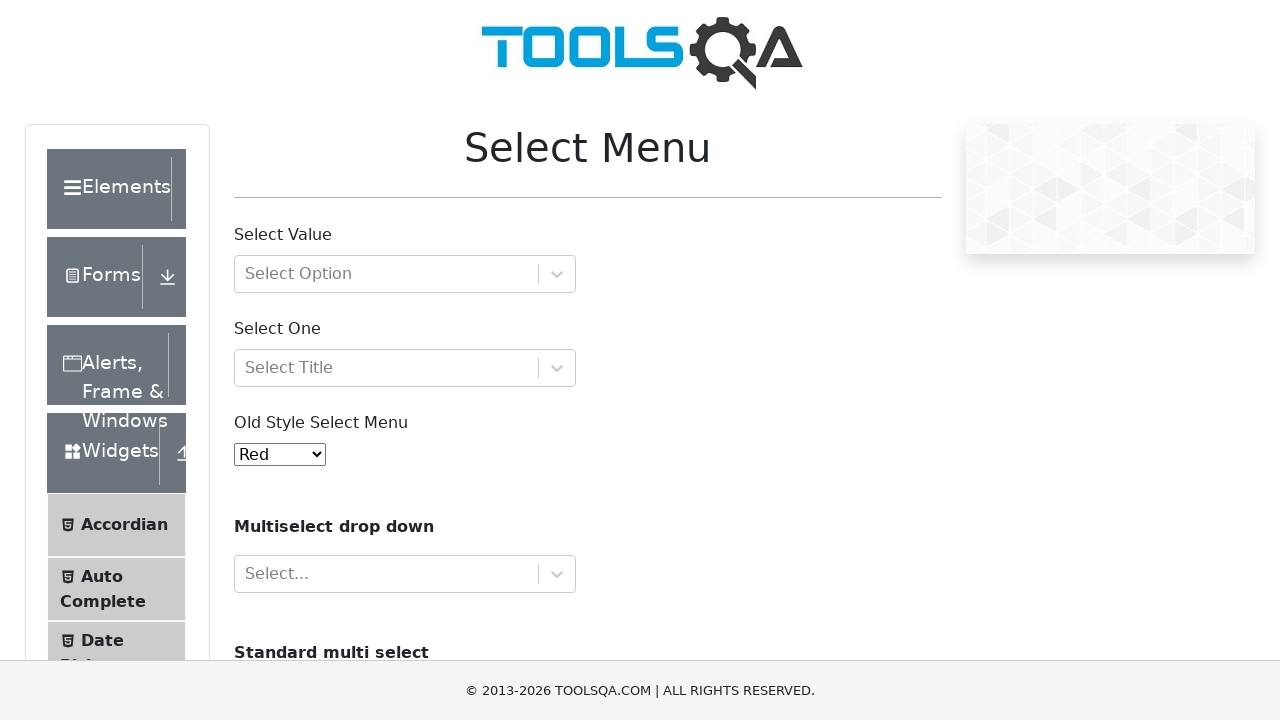

Located the select dropdown element with id 'oldSelectMenu'
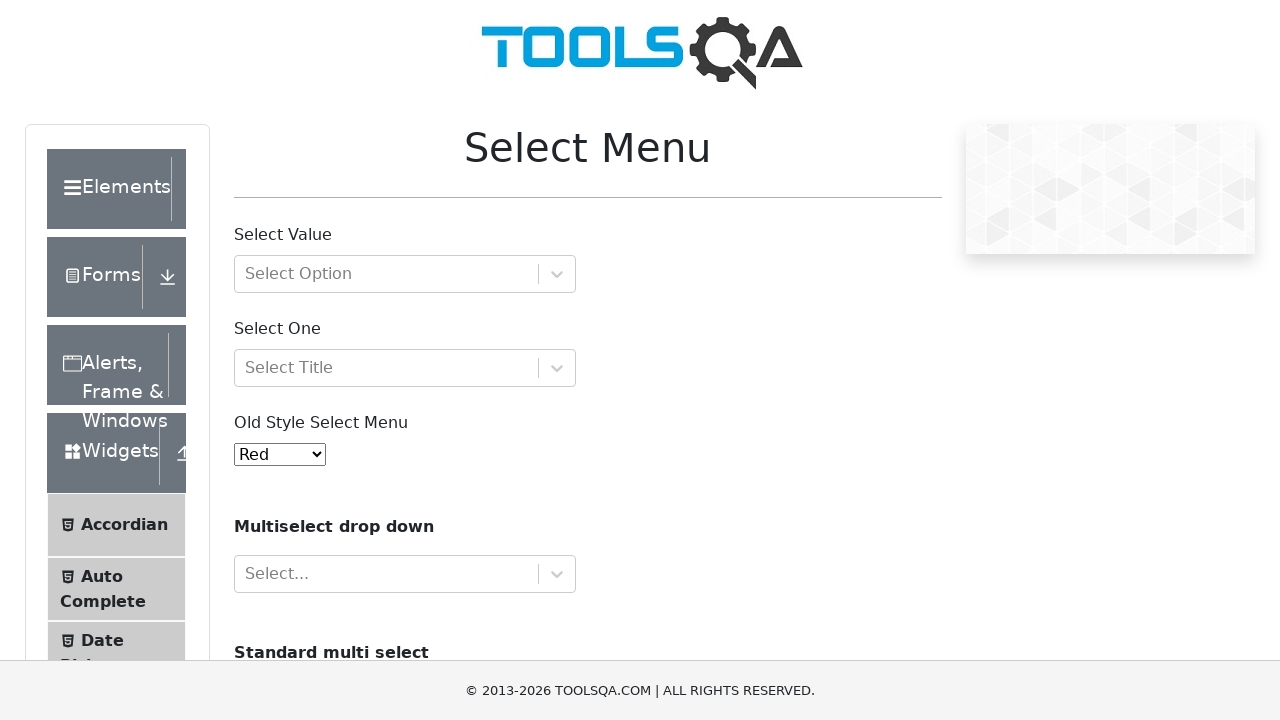

Selected option at index 4 from the dropdown menu on #oldSelectMenu
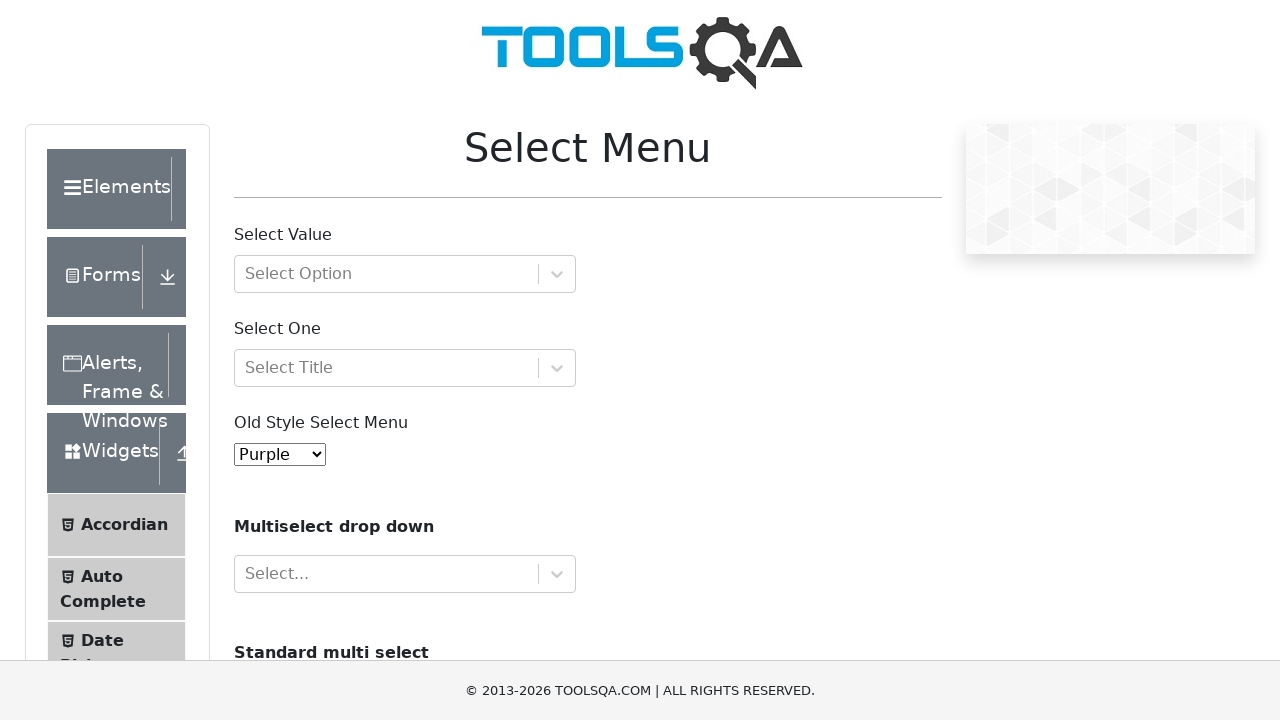

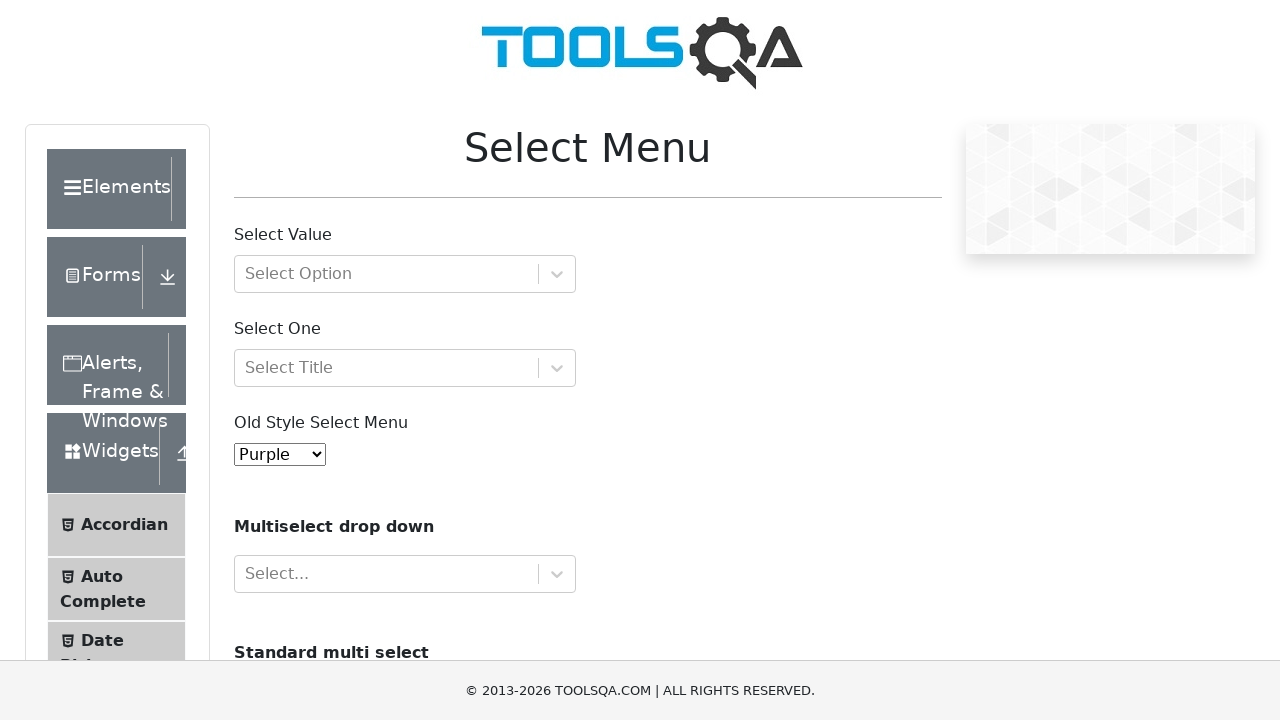